Tests dynamic content loading by clicking a button and verifying that hidden content becomes visible after loading

Starting URL: https://the-internet.herokuapp.com/dynamic_loading/1

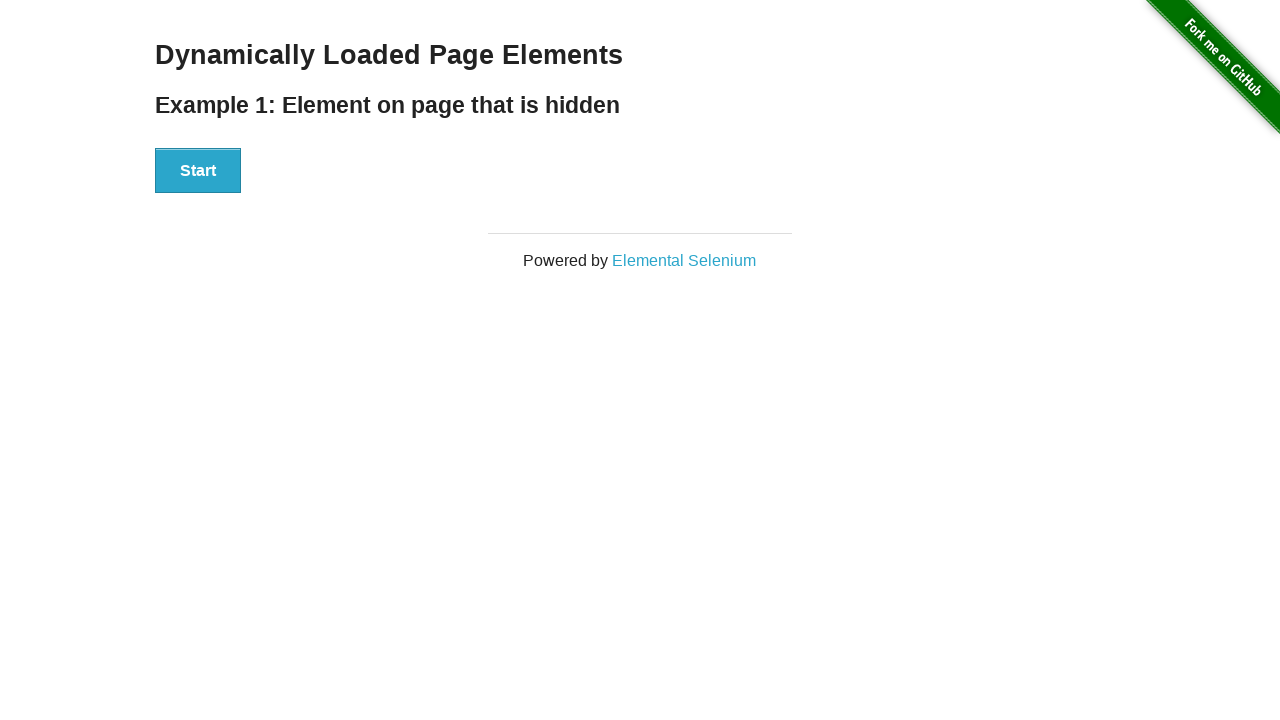

Clicked the Start button to trigger dynamic loading at (198, 171) on div>button
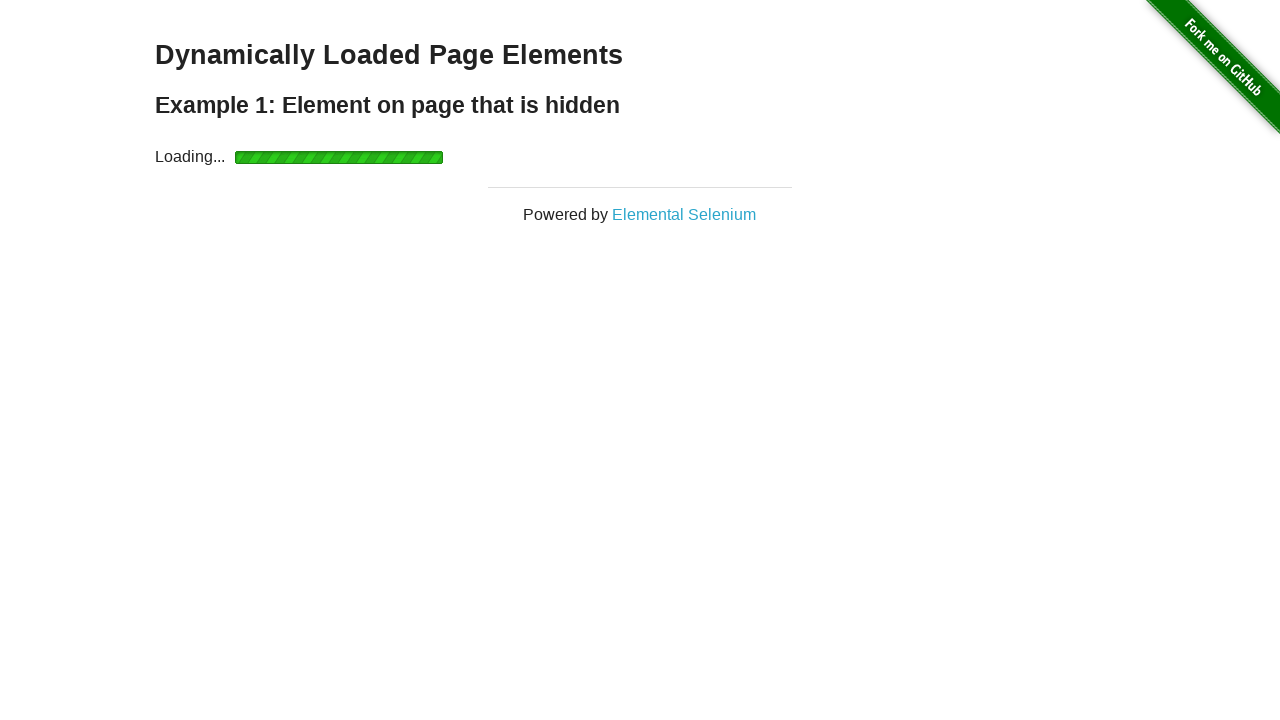

Hidden content loaded and 'Hello World!' text became visible
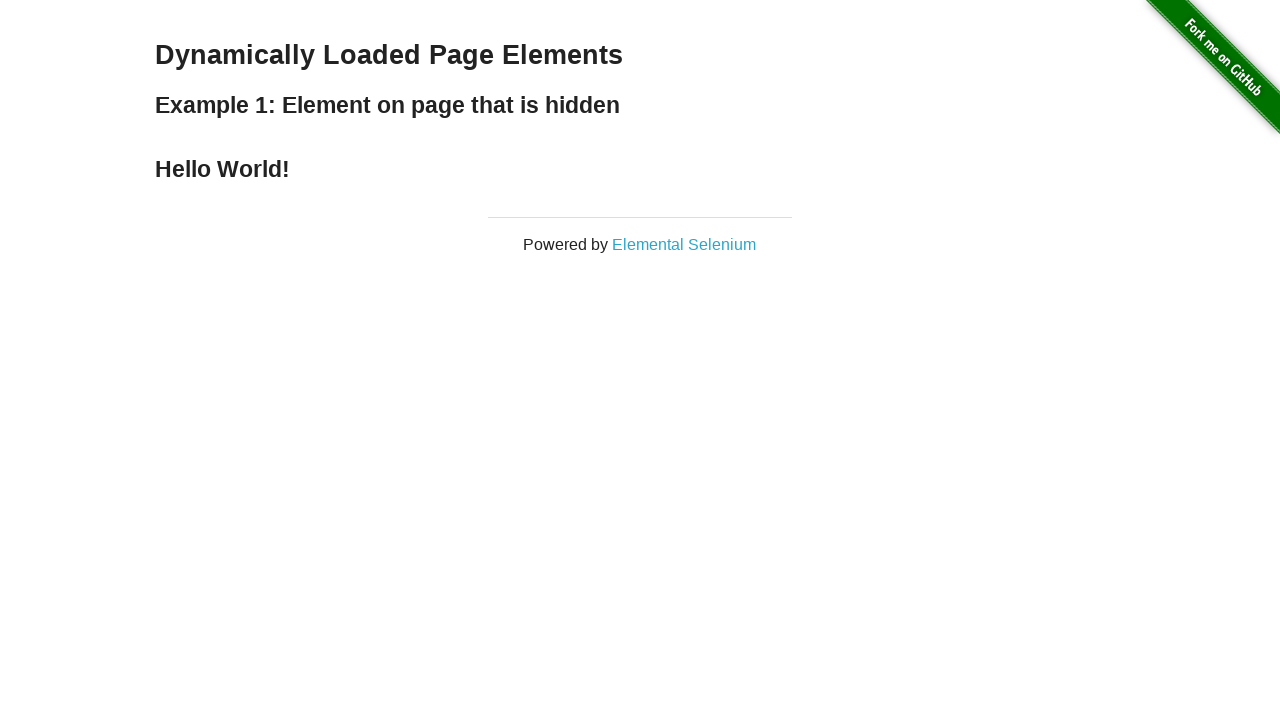

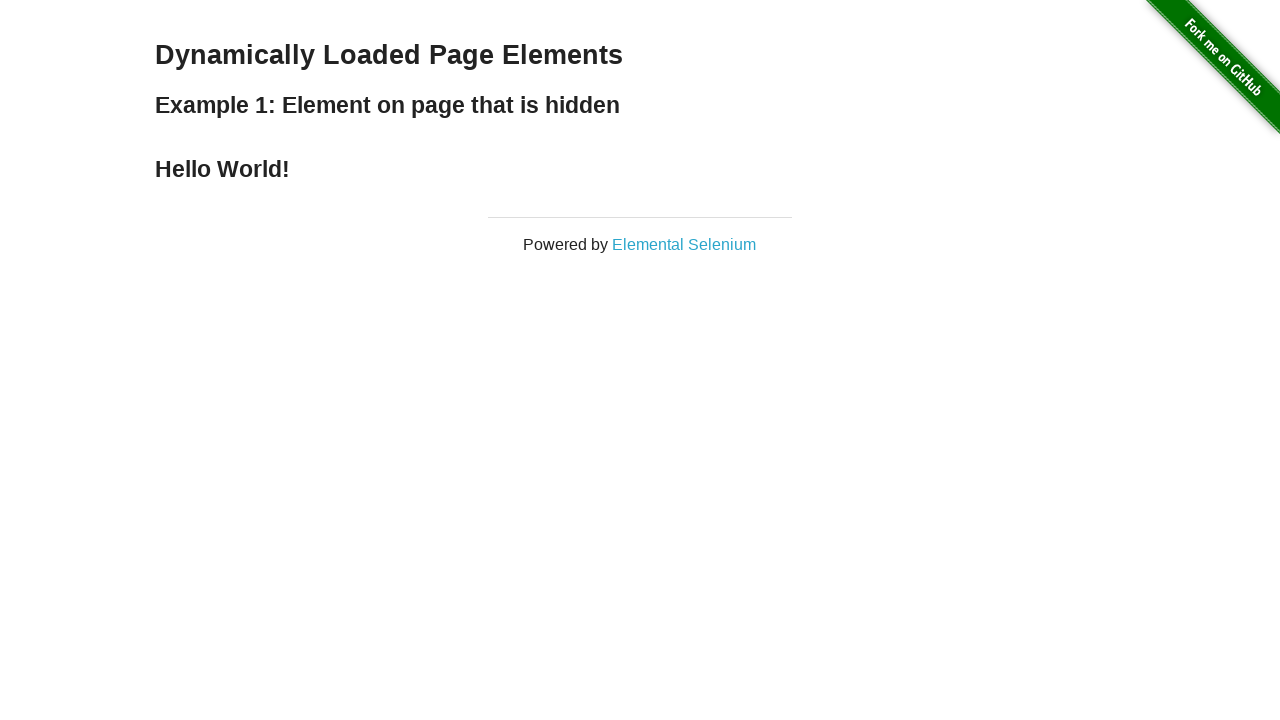